Tests completing a purchase with valid credentials by filling out the order form with name, country, city, credit card, month, and year fields.

Starting URL: https://www.demoblaze.com

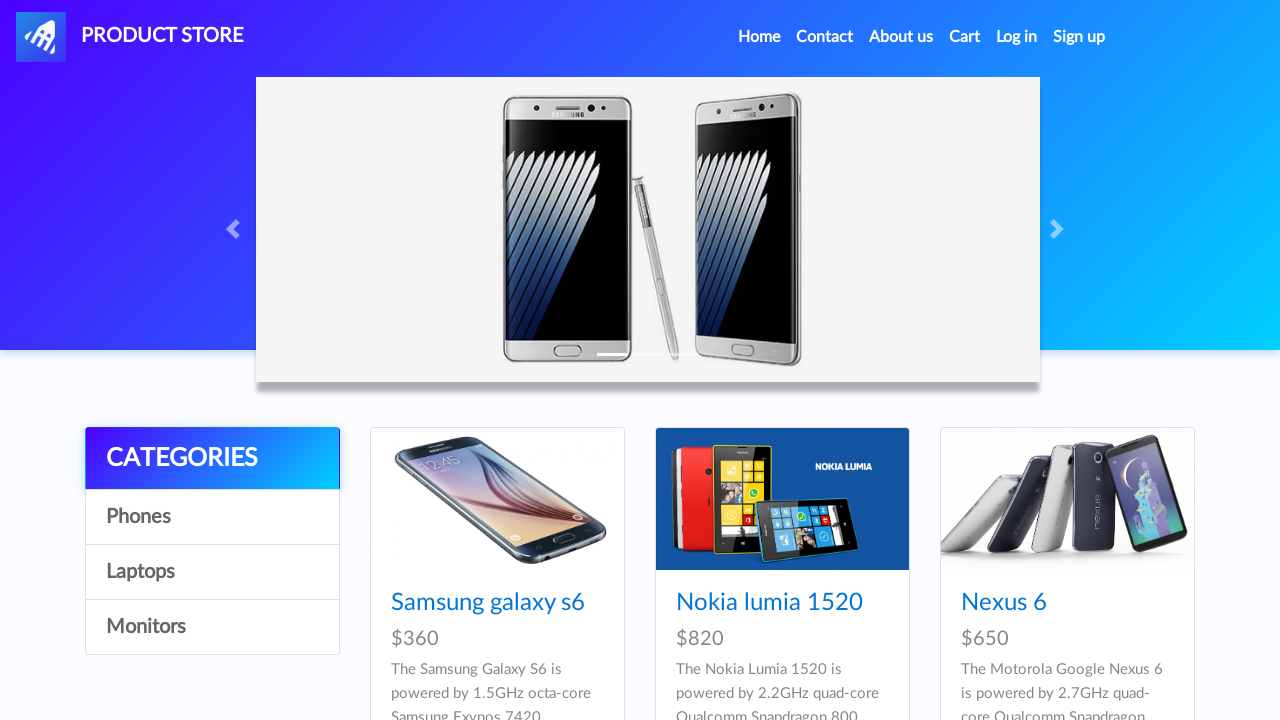

Clicked on cart navigation link at (965, 37) on #navbarExample >> ul >> li:nth-child(4) >> a
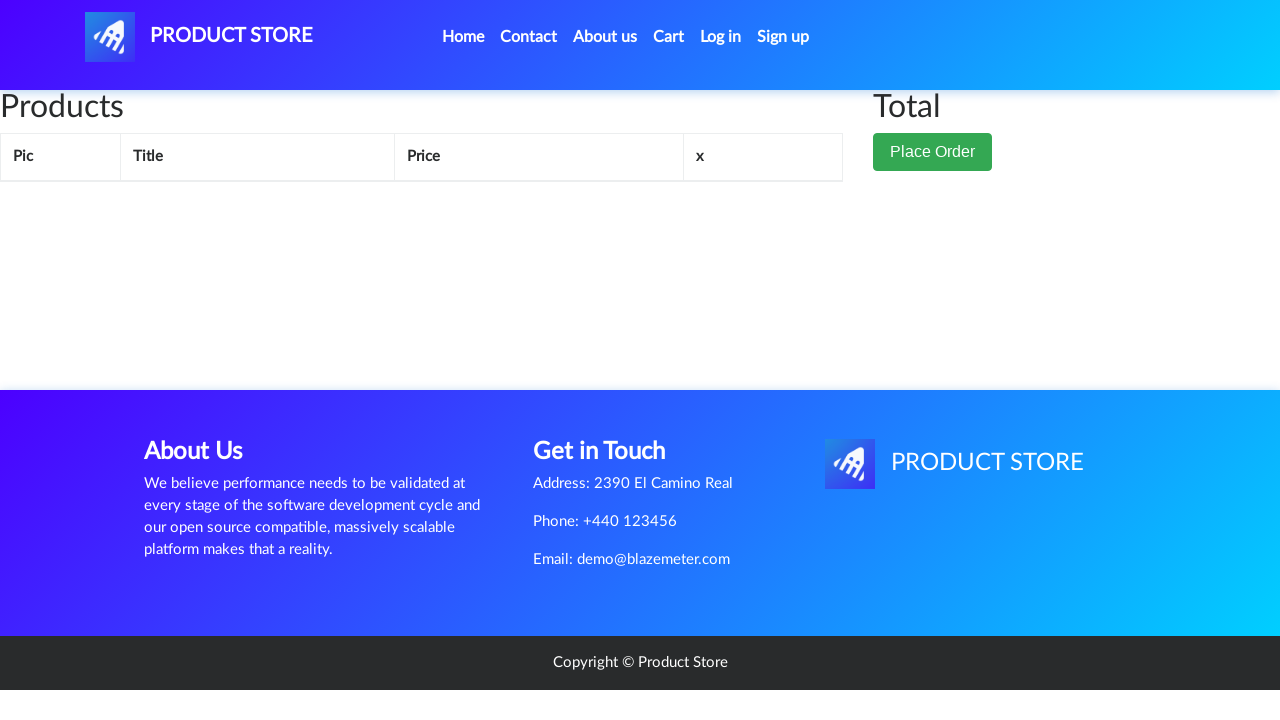

Waited for cart page to load
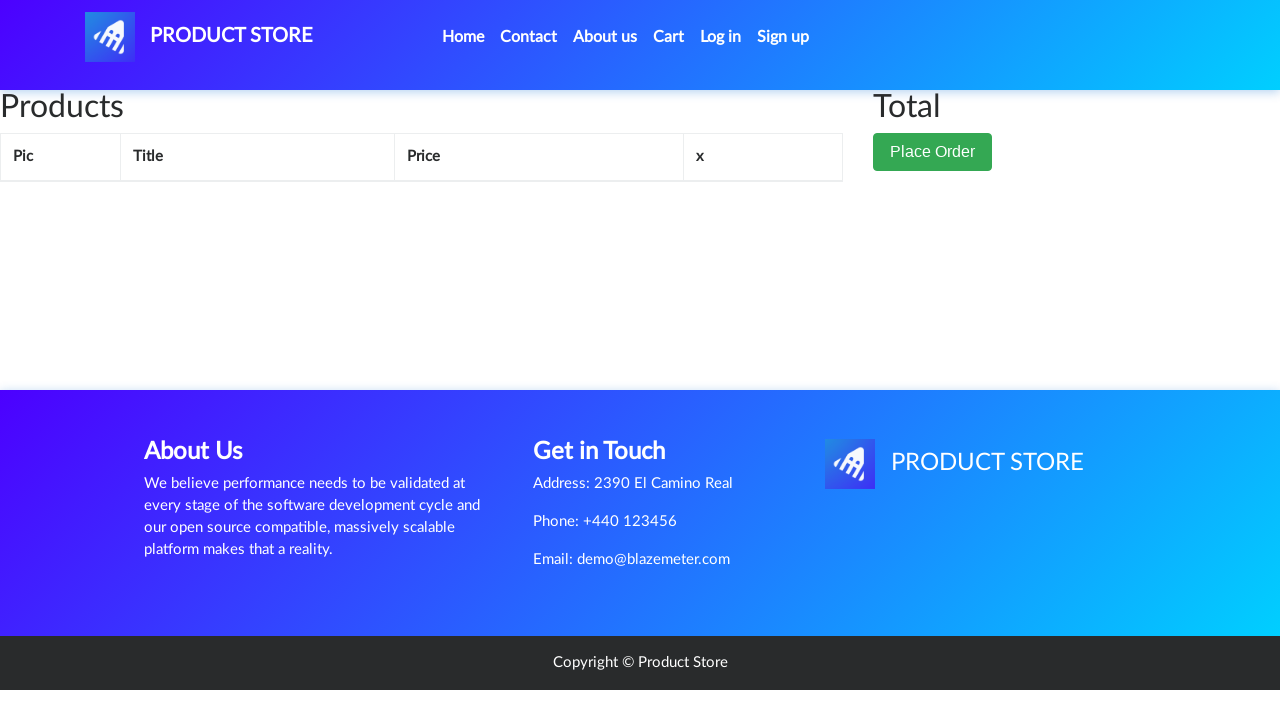

Clicked Place Order button at (933, 152) on #page-wrapper >> div >> div:nth-child(2) >> button
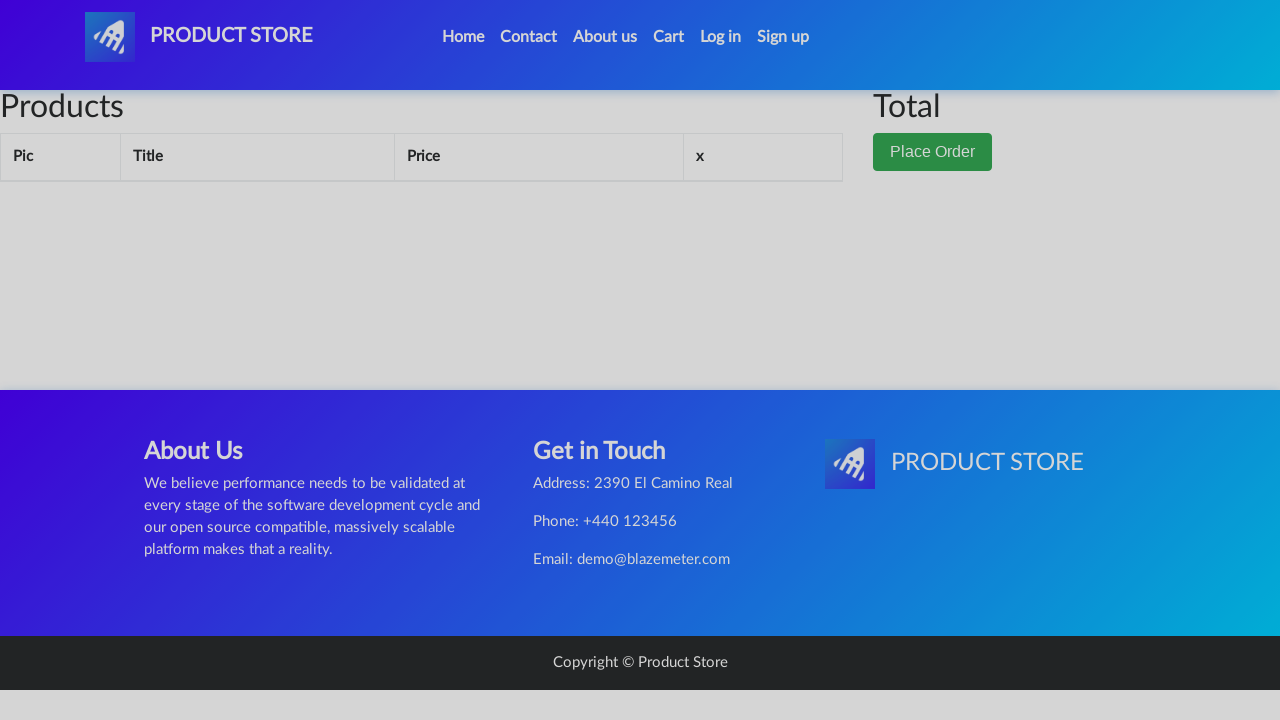

Order modal appeared
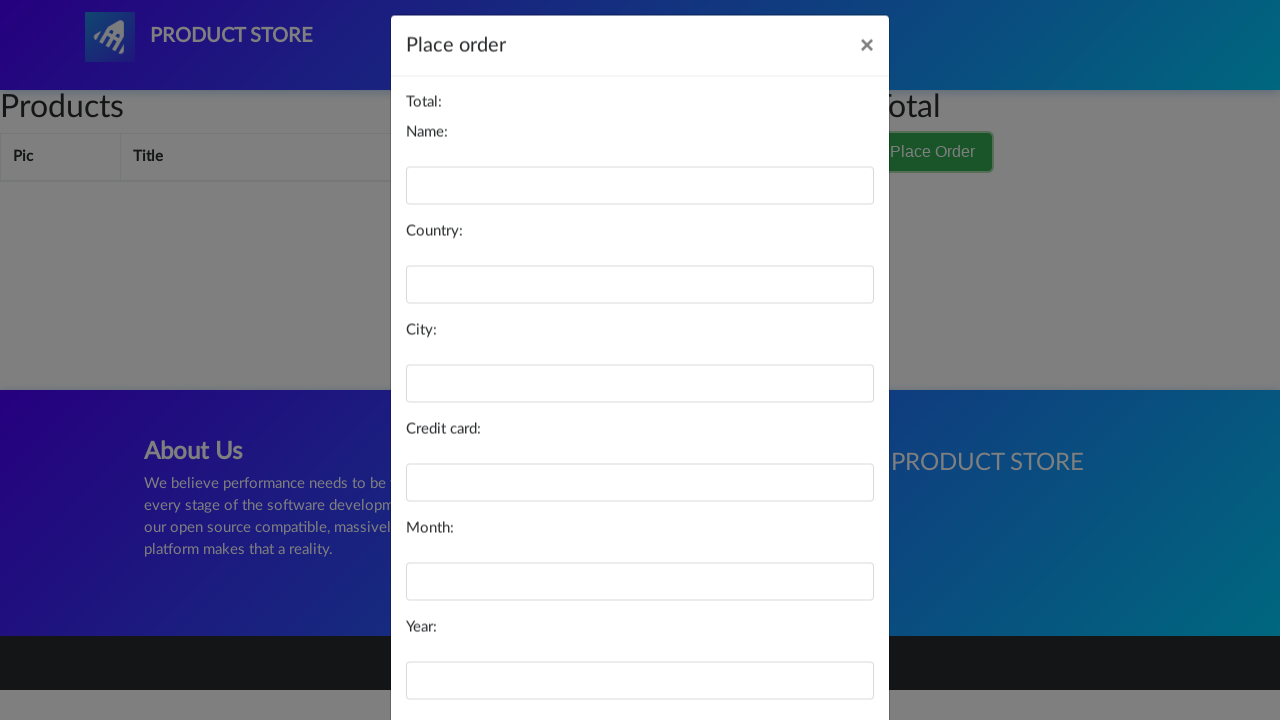

Filled name field with 'Jennifer' on #name
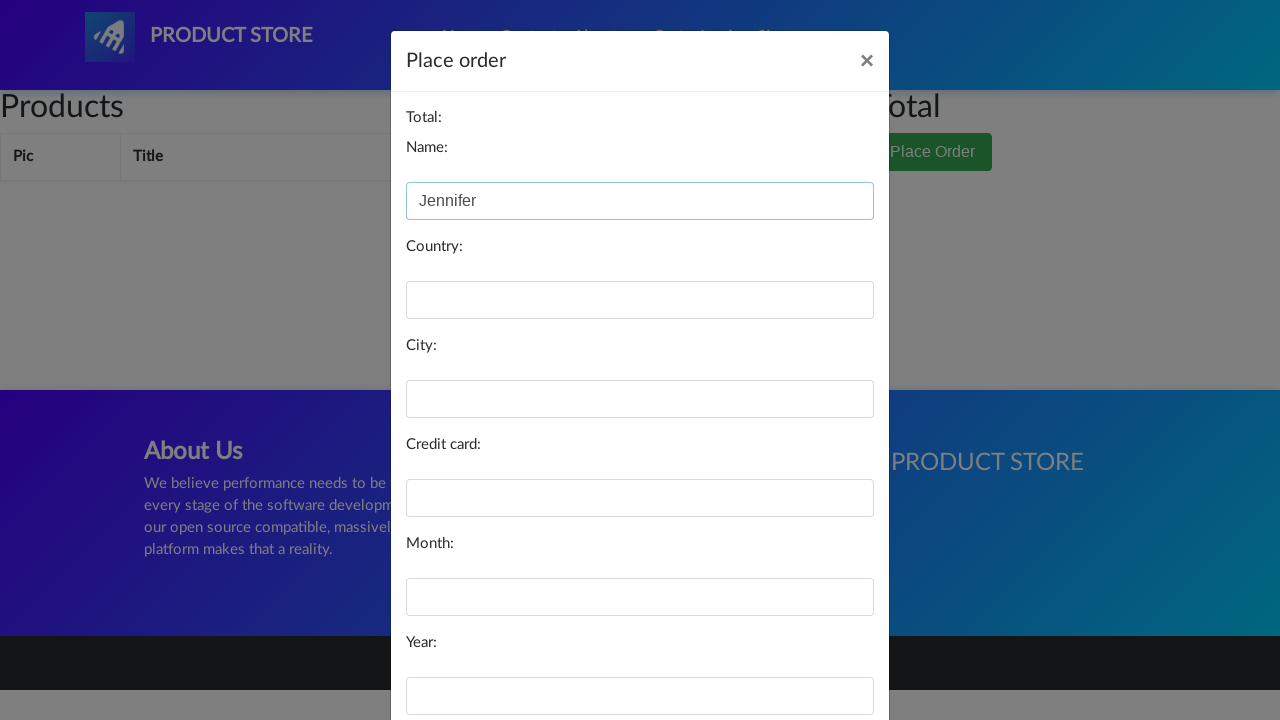

Filled country field with 'United States' on #country
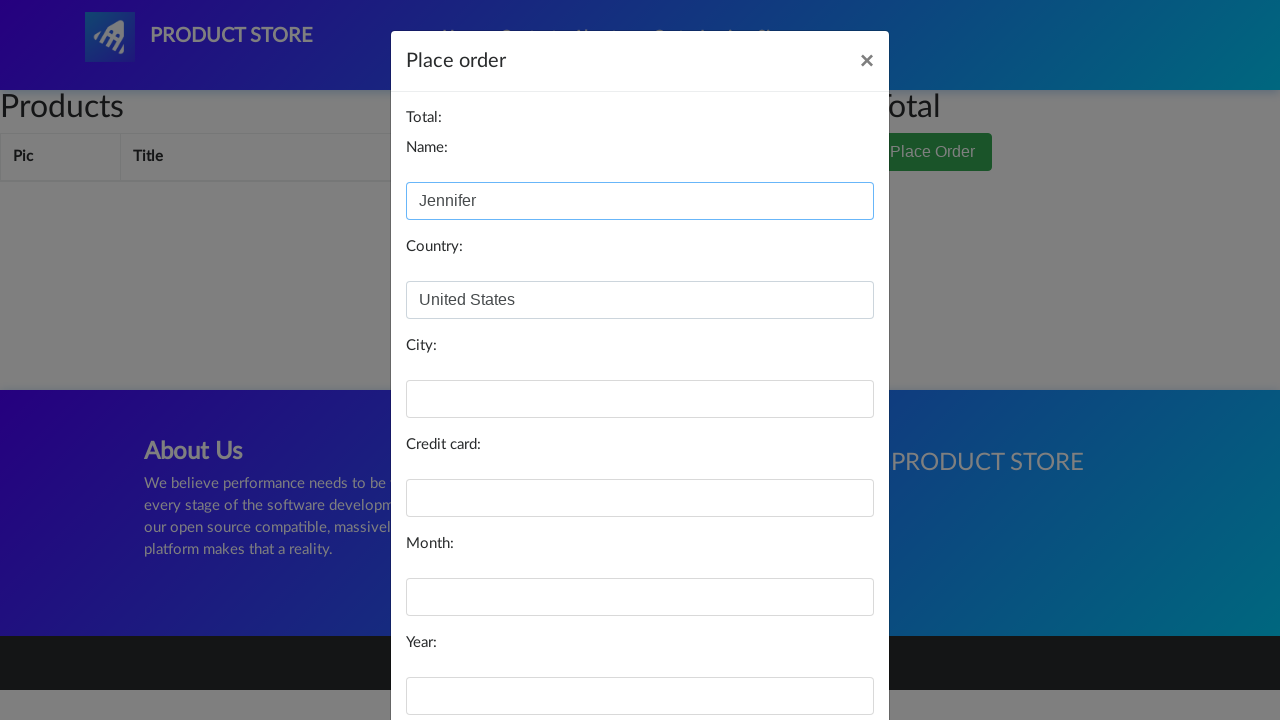

Filled city field with 'New York' on #city
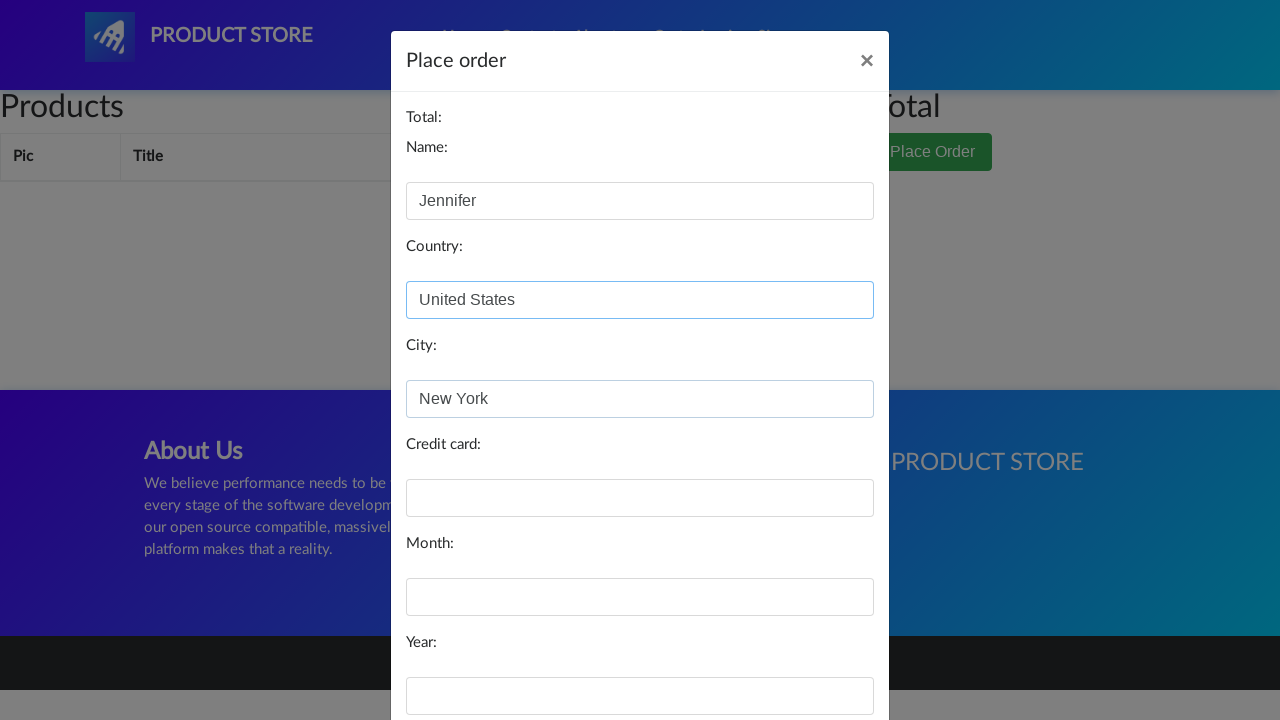

Filled credit card field with valid card number on #card
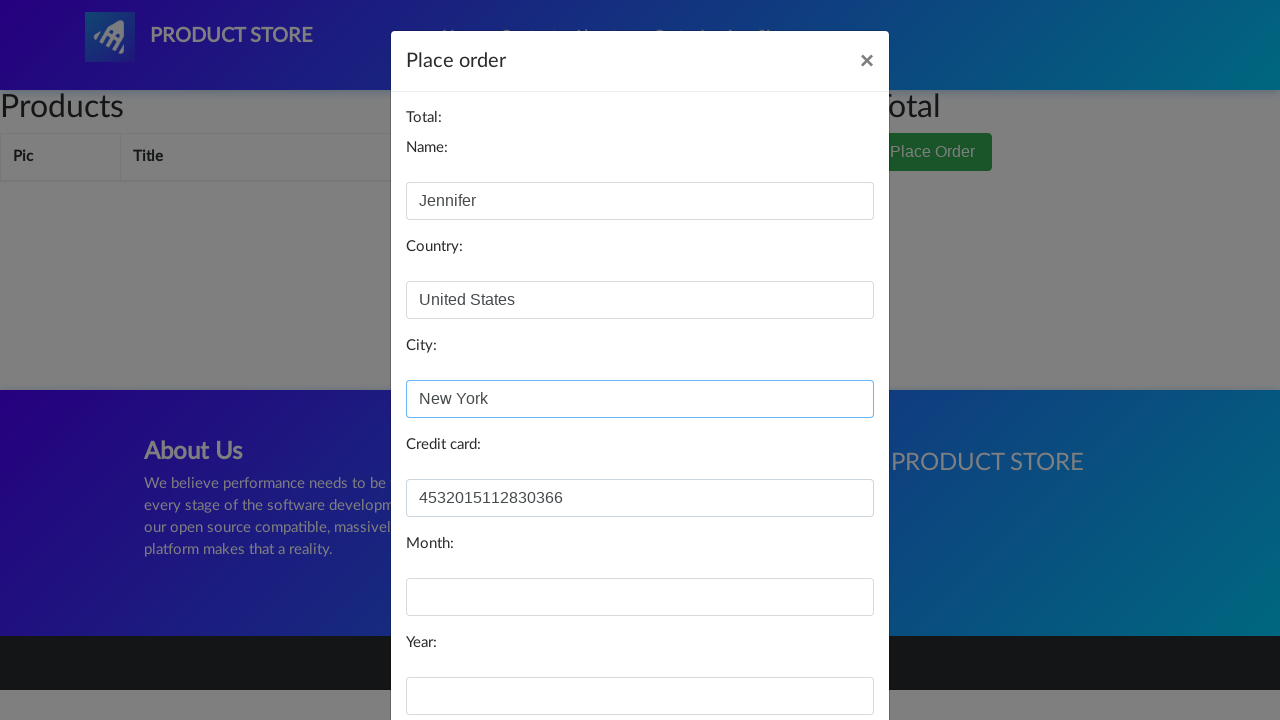

Filled month field with '08' on #month
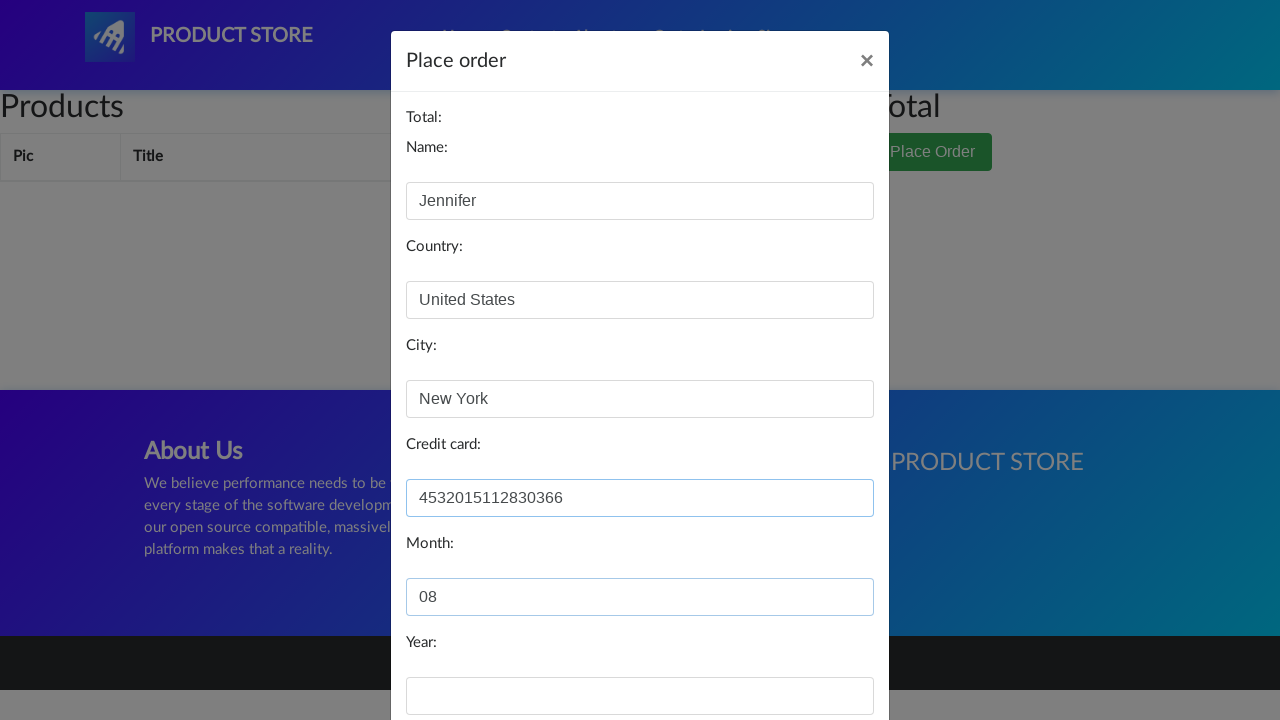

Filled year field with '2026' on #year
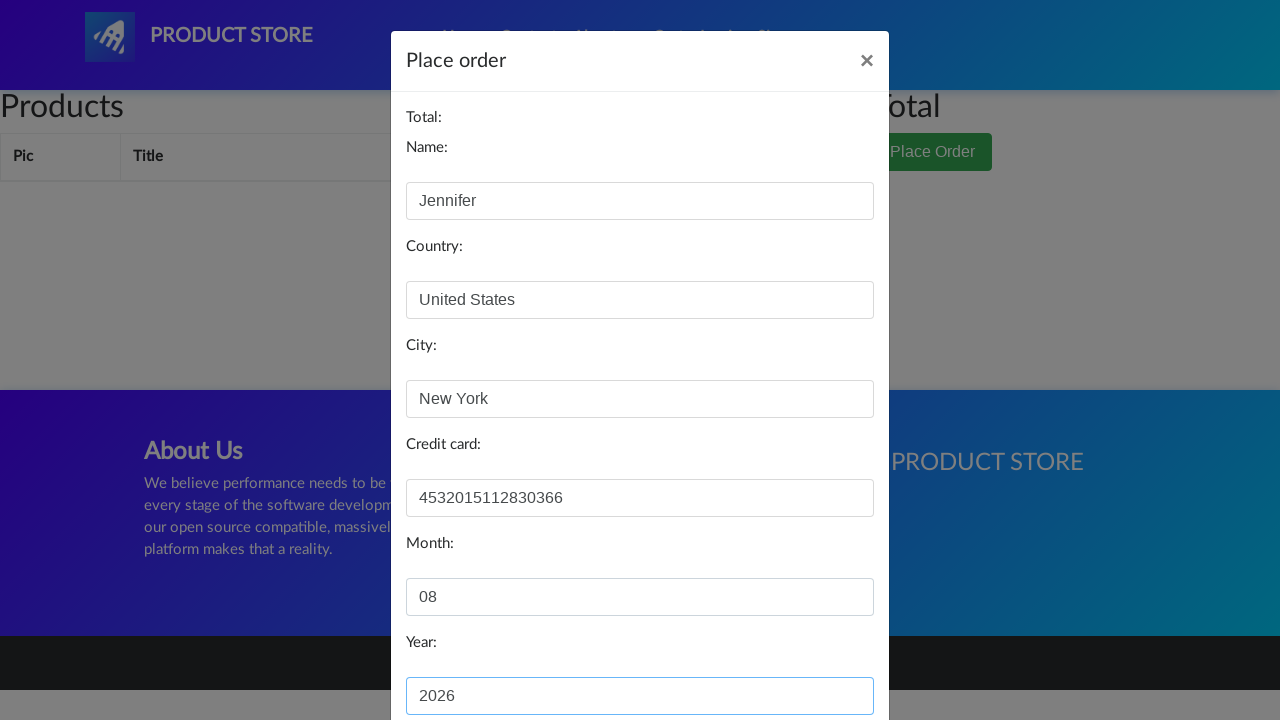

Clicked Purchase button to submit order at (823, 655) on #orderModal >> div >> div >> div.modal-footer >> button:nth-child(2)
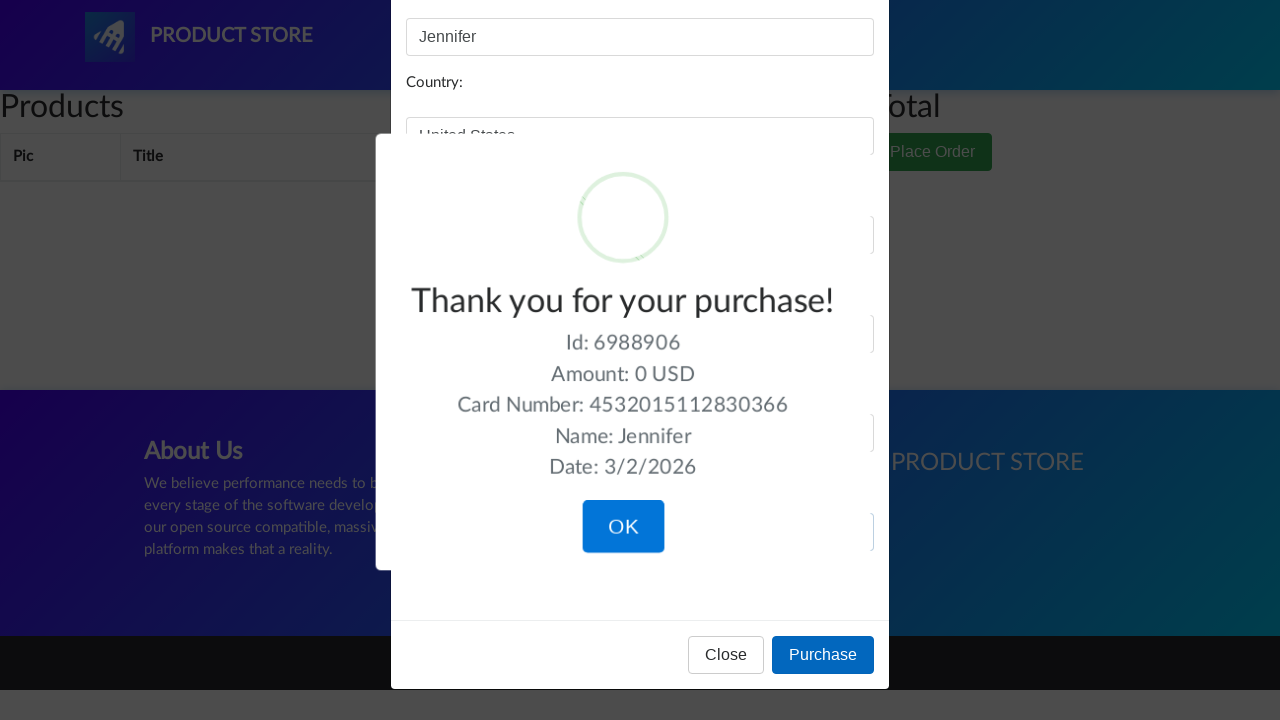

Purchase confirmation dialog appeared
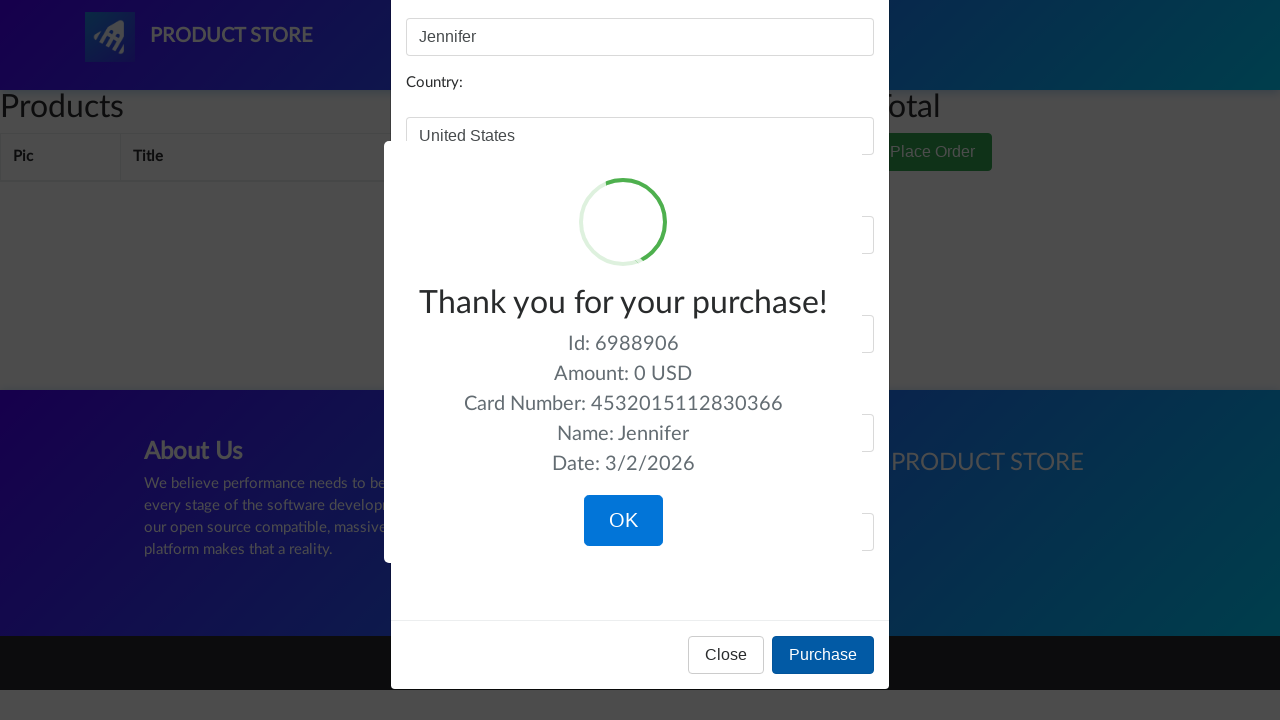

Clicked confirmation button to complete purchase at (623, 521) on .sweet-alert .confirm
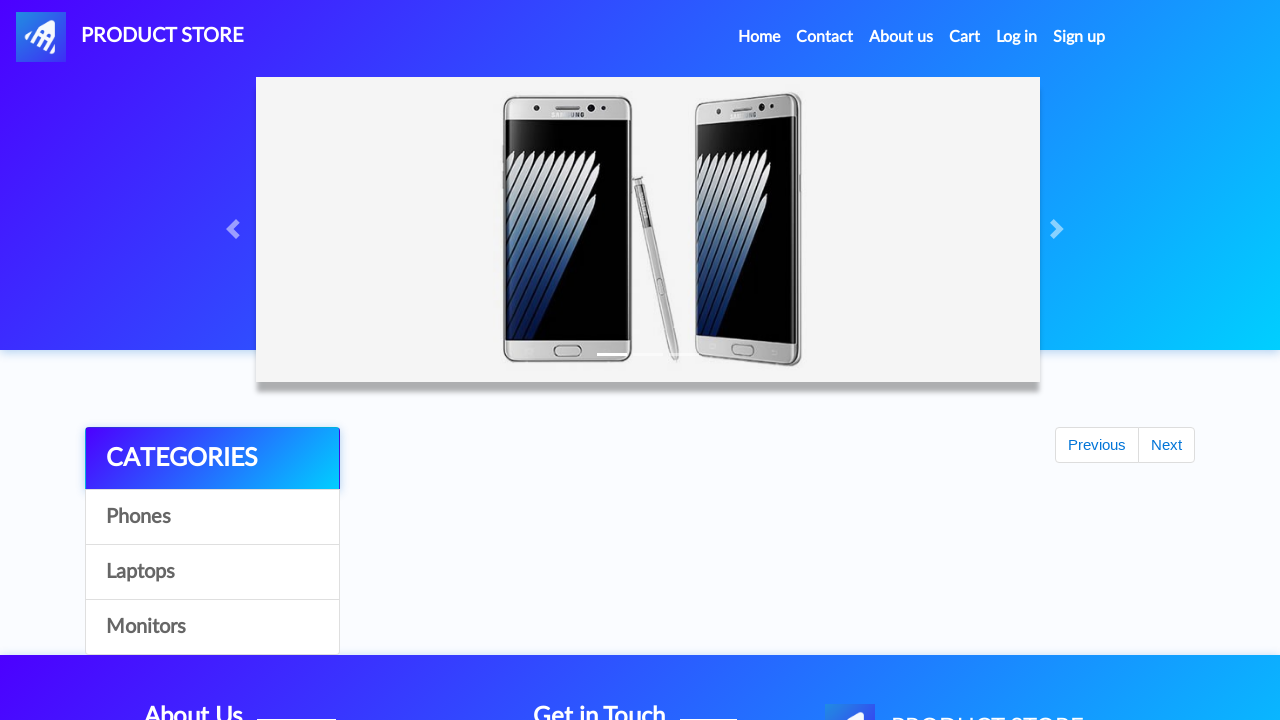

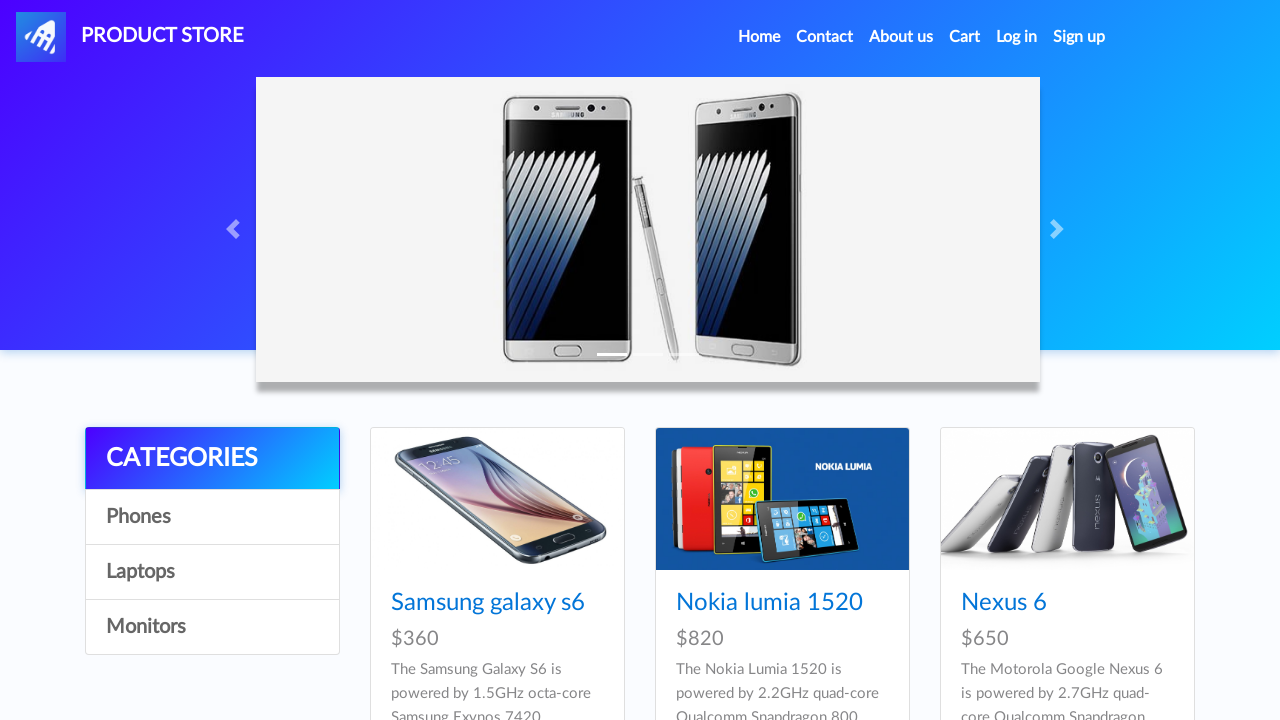